Tests marking individual todo items as complete by checking their checkboxes

Starting URL: https://demo.playwright.dev/todomvc

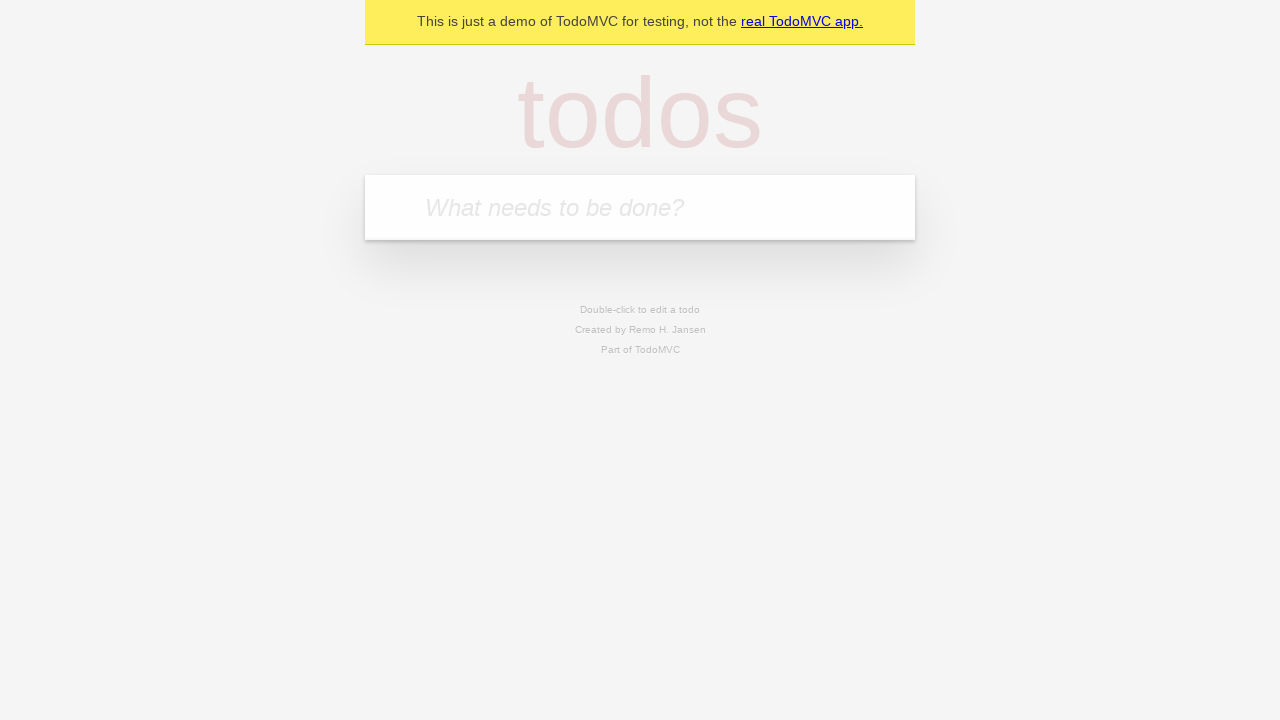

Filled todo input field with 'buy some cheese' on internal:attr=[placeholder="What needs to be done?"i]
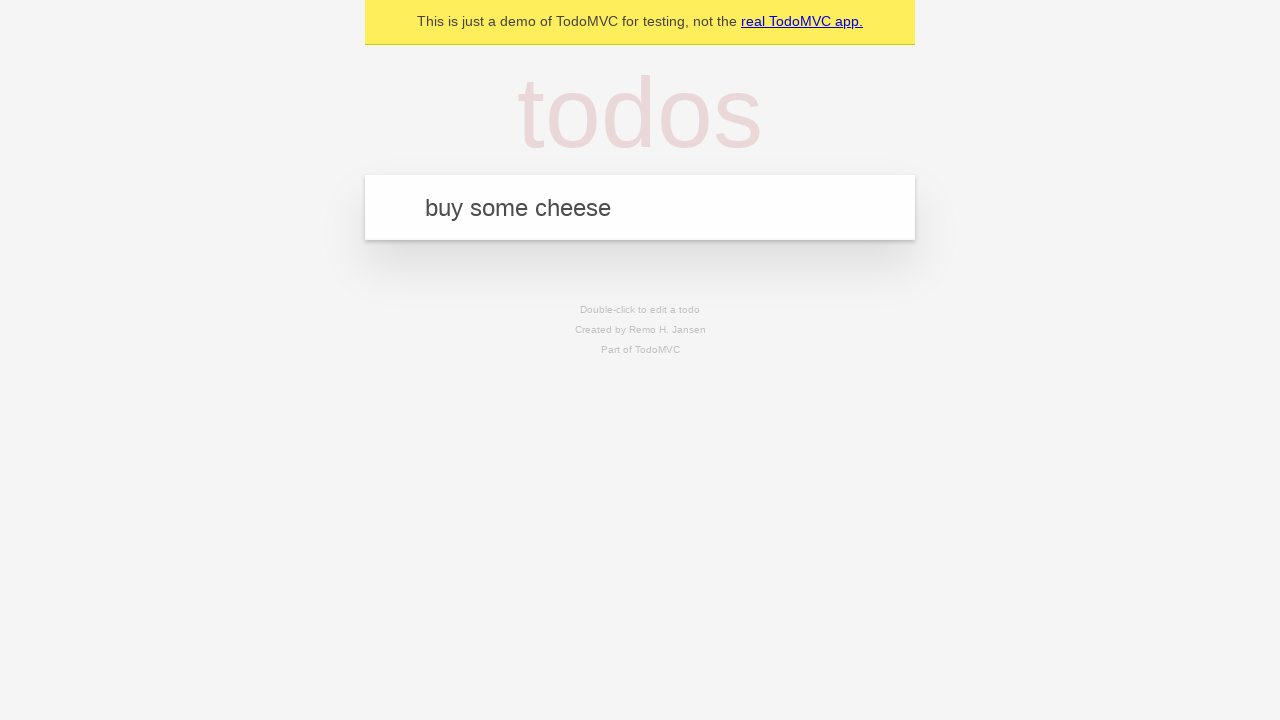

Pressed Enter to add first todo item on internal:attr=[placeholder="What needs to be done?"i]
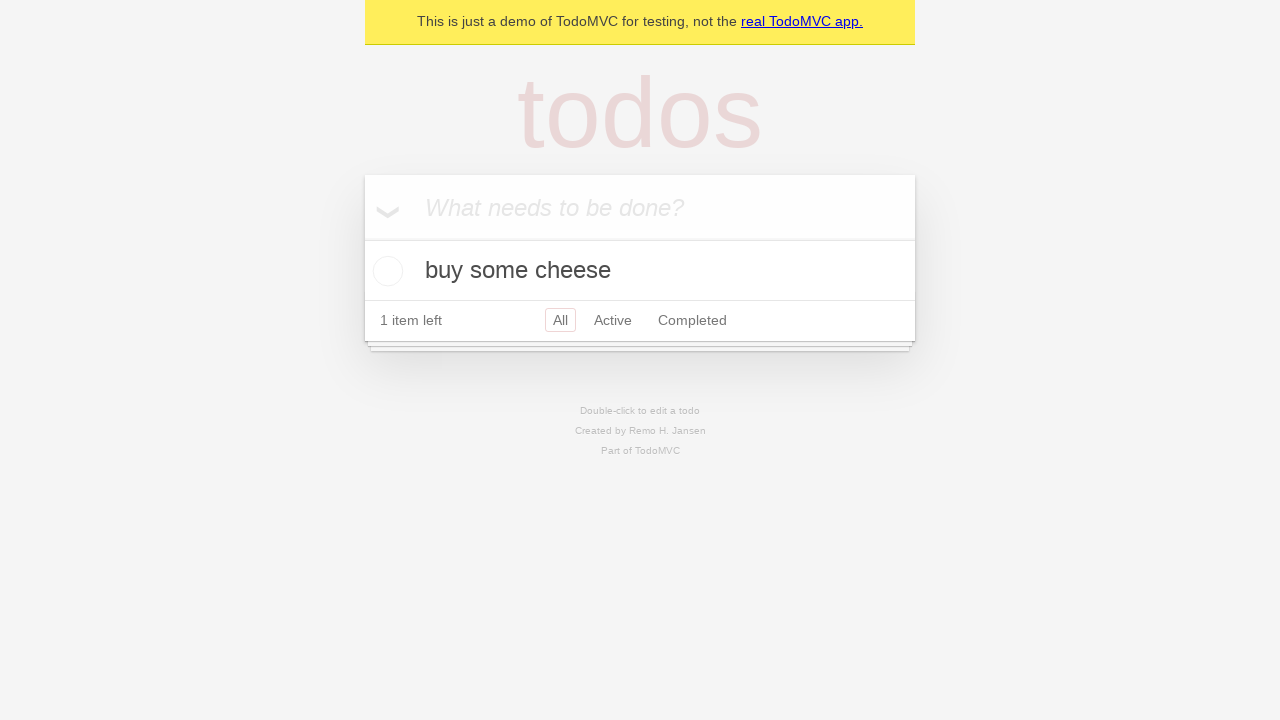

Filled todo input field with 'feed the cat' on internal:attr=[placeholder="What needs to be done?"i]
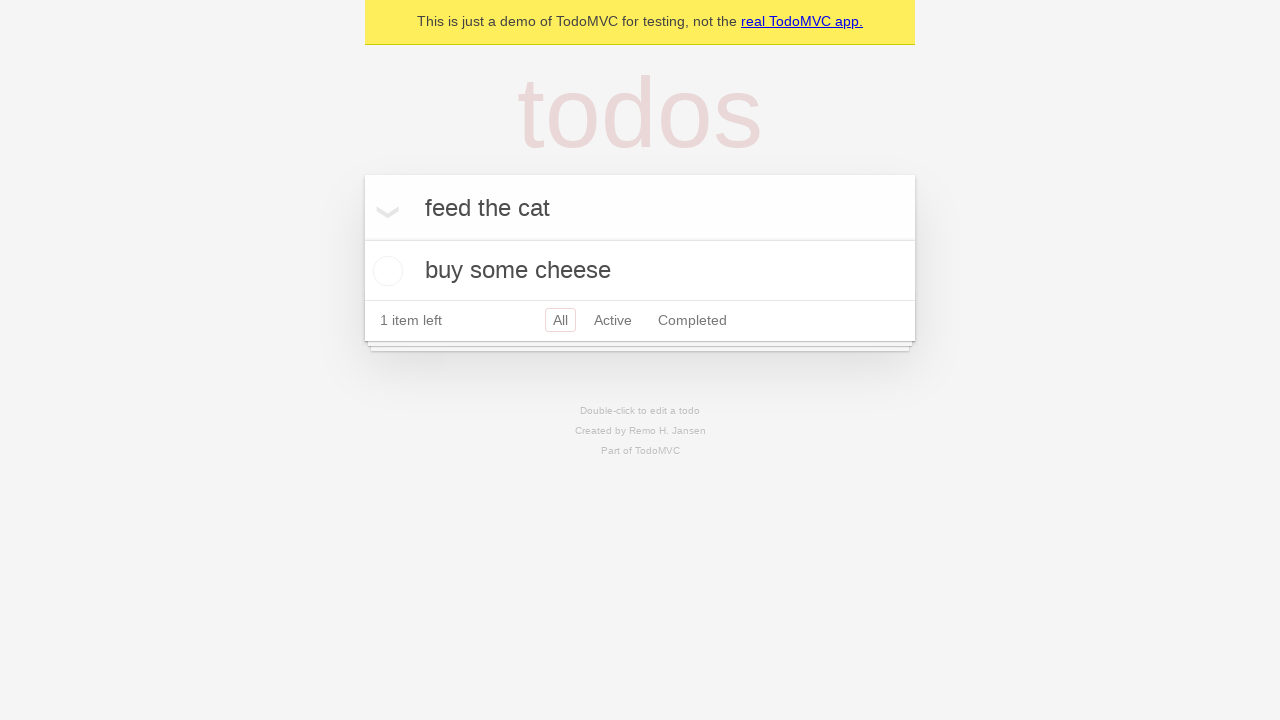

Pressed Enter to add second todo item on internal:attr=[placeholder="What needs to be done?"i]
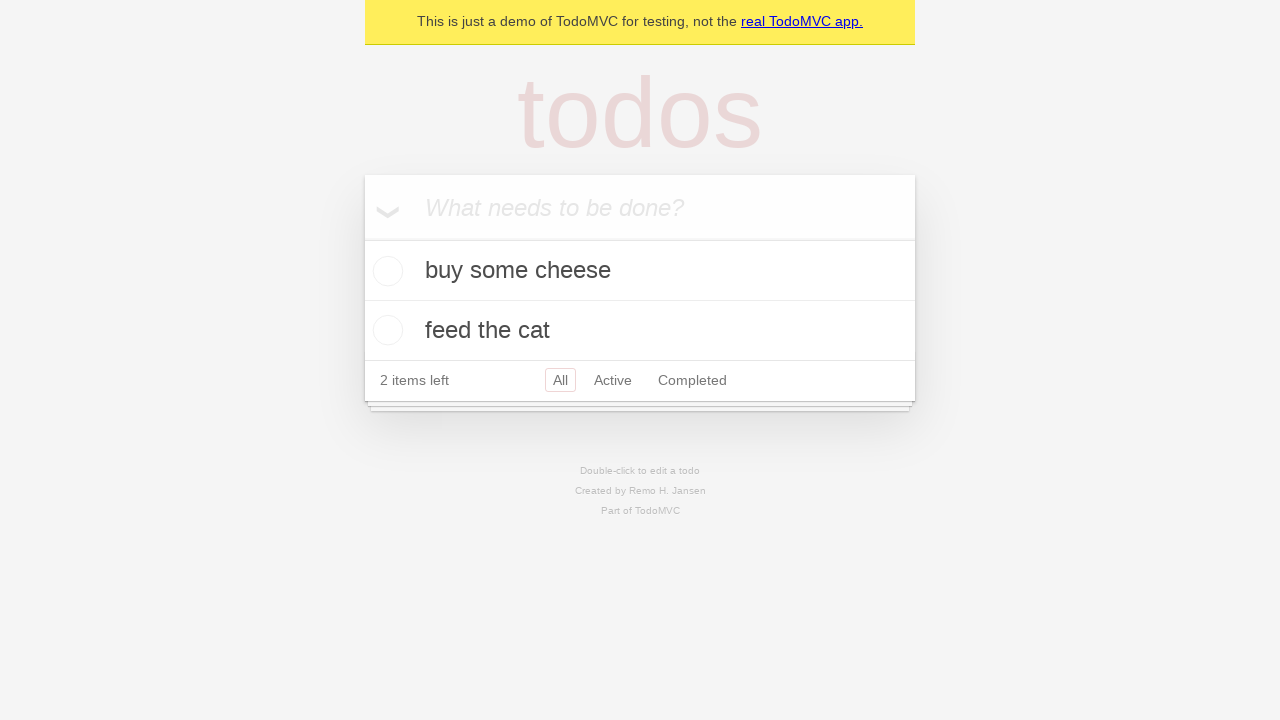

Waited for two todo items to be present in the DOM
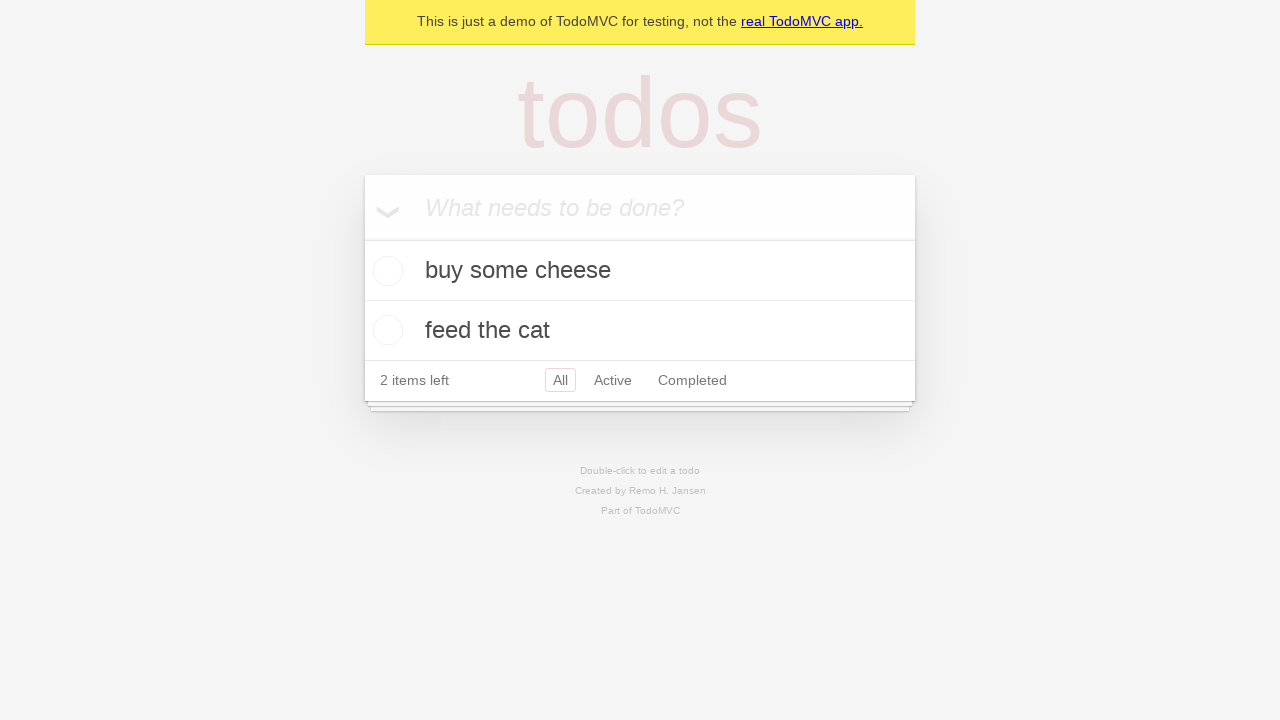

Marked first todo item ('buy some cheese') as complete at (385, 271) on internal:testid=[data-testid="todo-item"s] >> nth=0 >> internal:role=checkbox
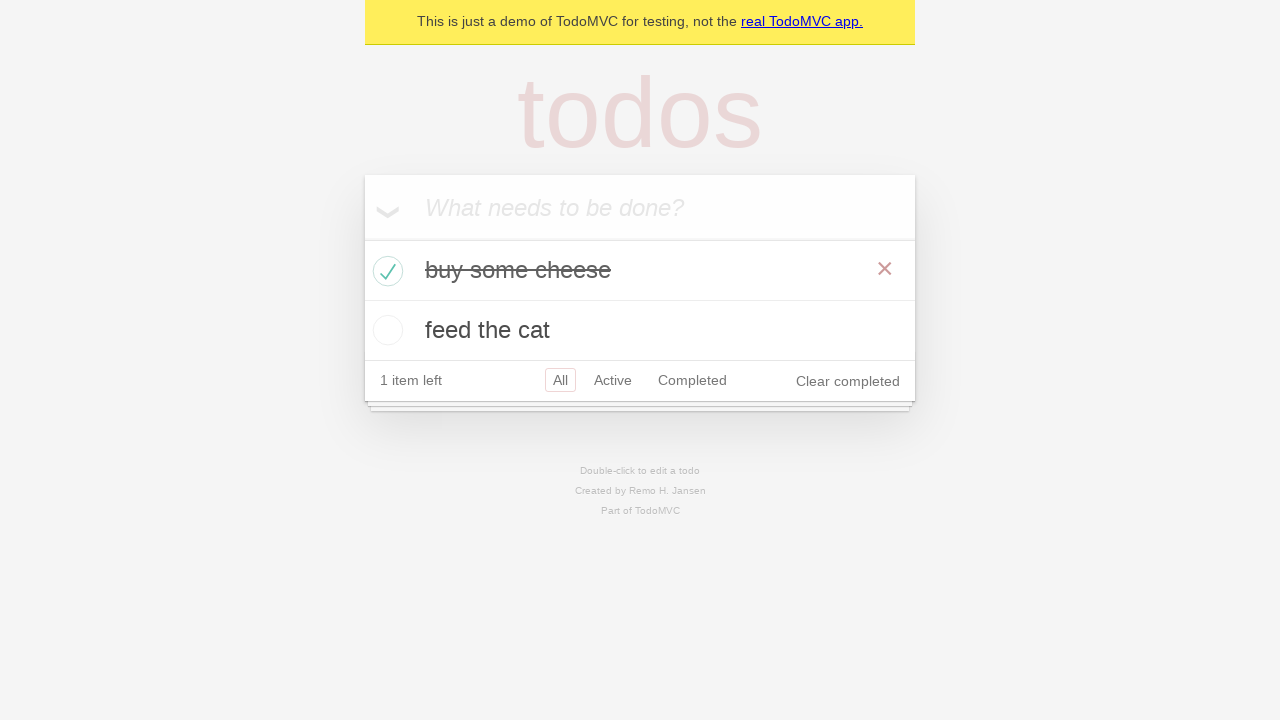

Marked second todo item ('feed the cat') as complete at (385, 330) on internal:testid=[data-testid="todo-item"s] >> nth=1 >> internal:role=checkbox
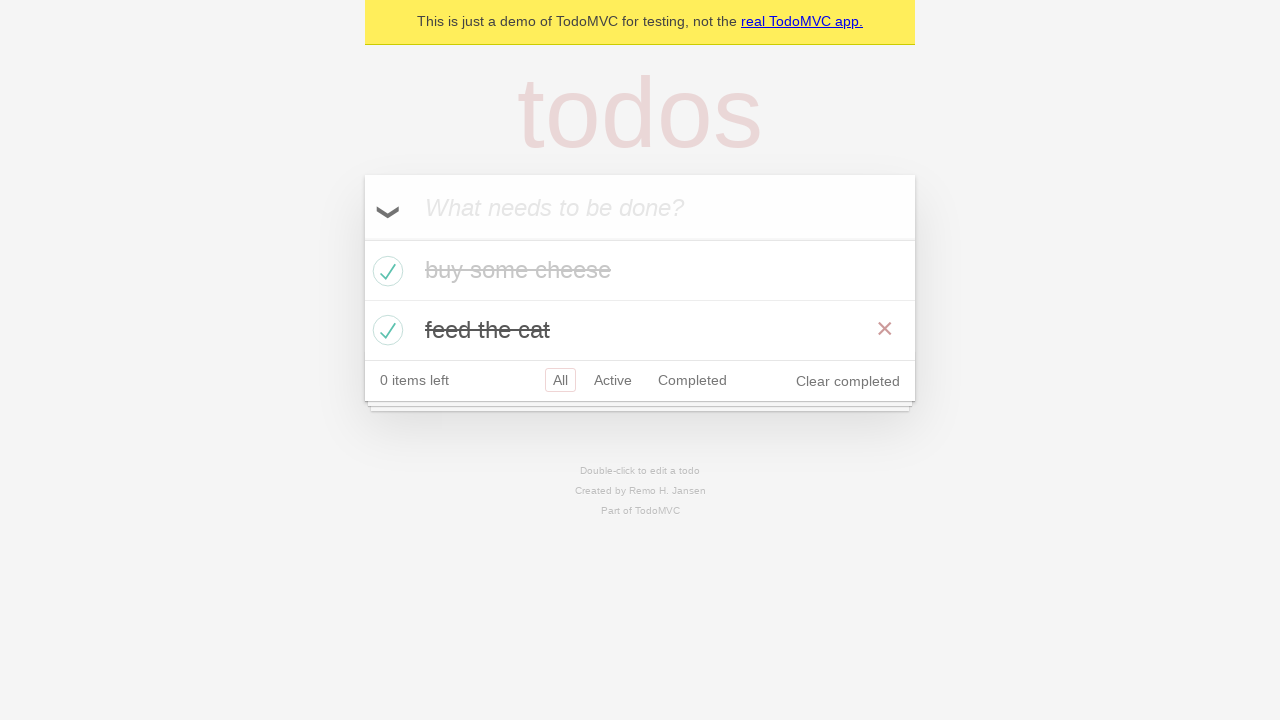

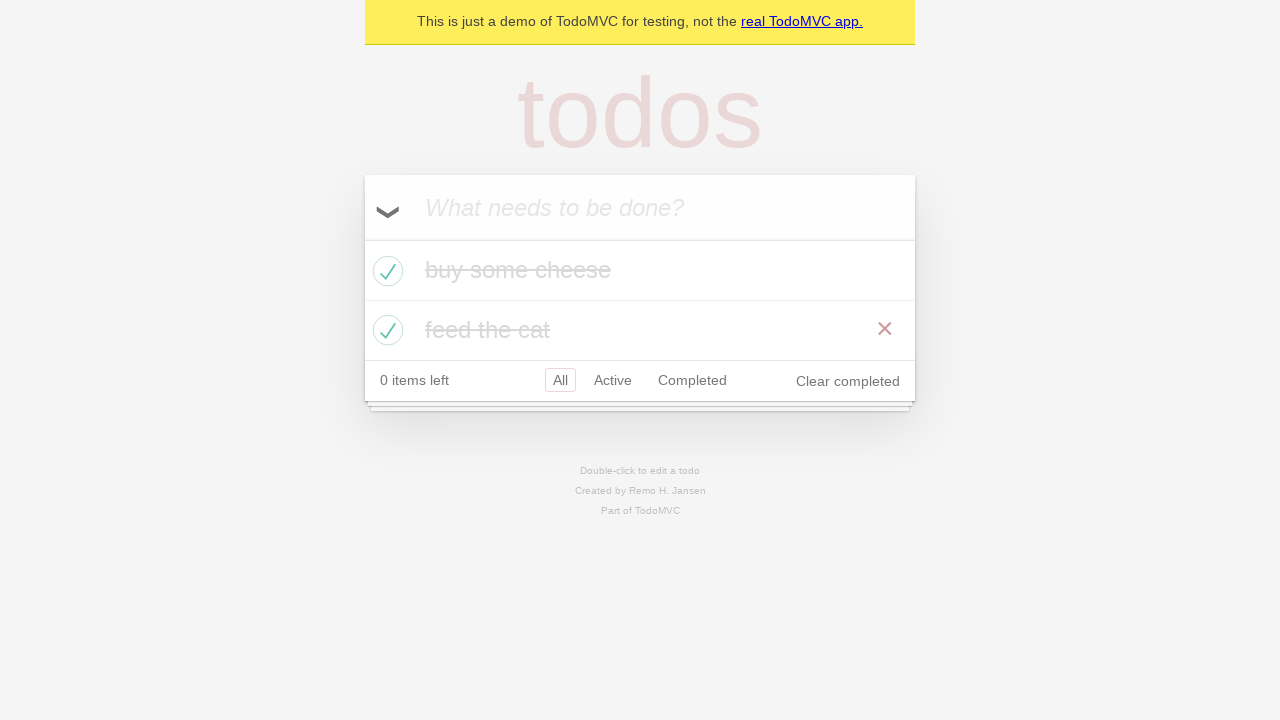